Opens the Kjell homepage and verifies the page title contains "kjell"

Starting URL: https://www.kjell.com/se/

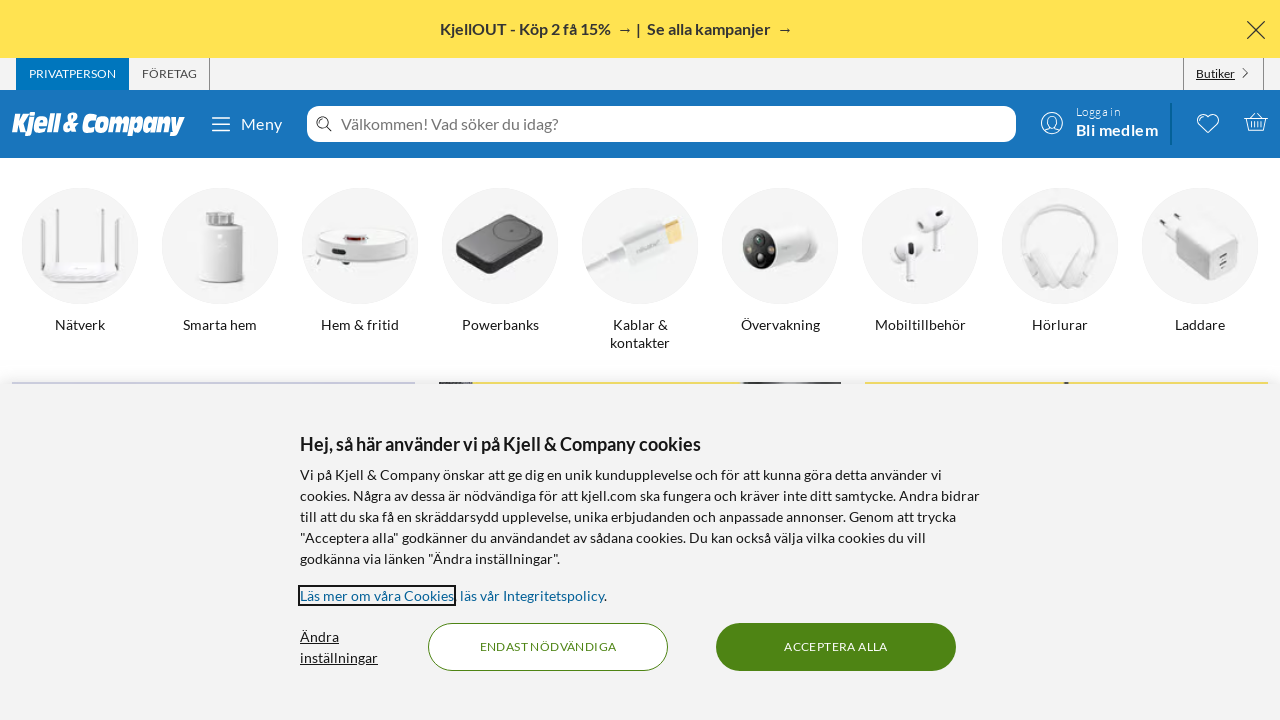

Navigated to Kjell homepage at https://www.kjell.com/se/
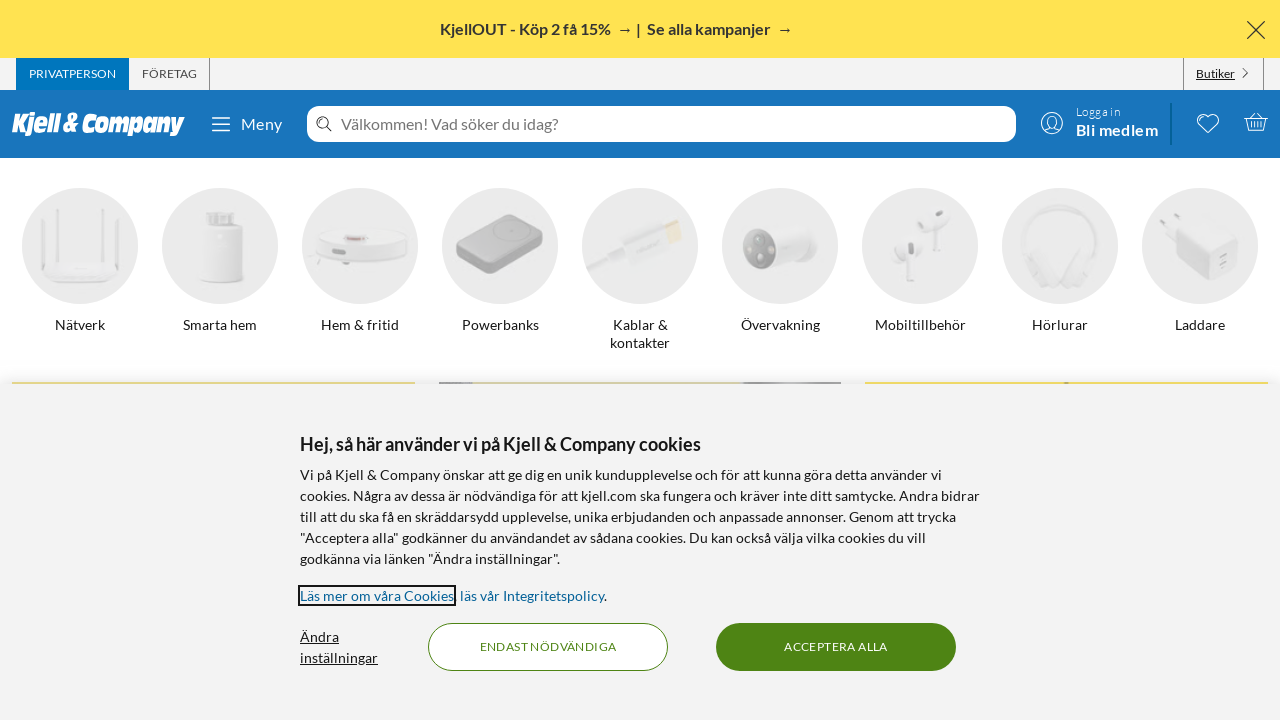

Waited for page to reach domcontentloaded state
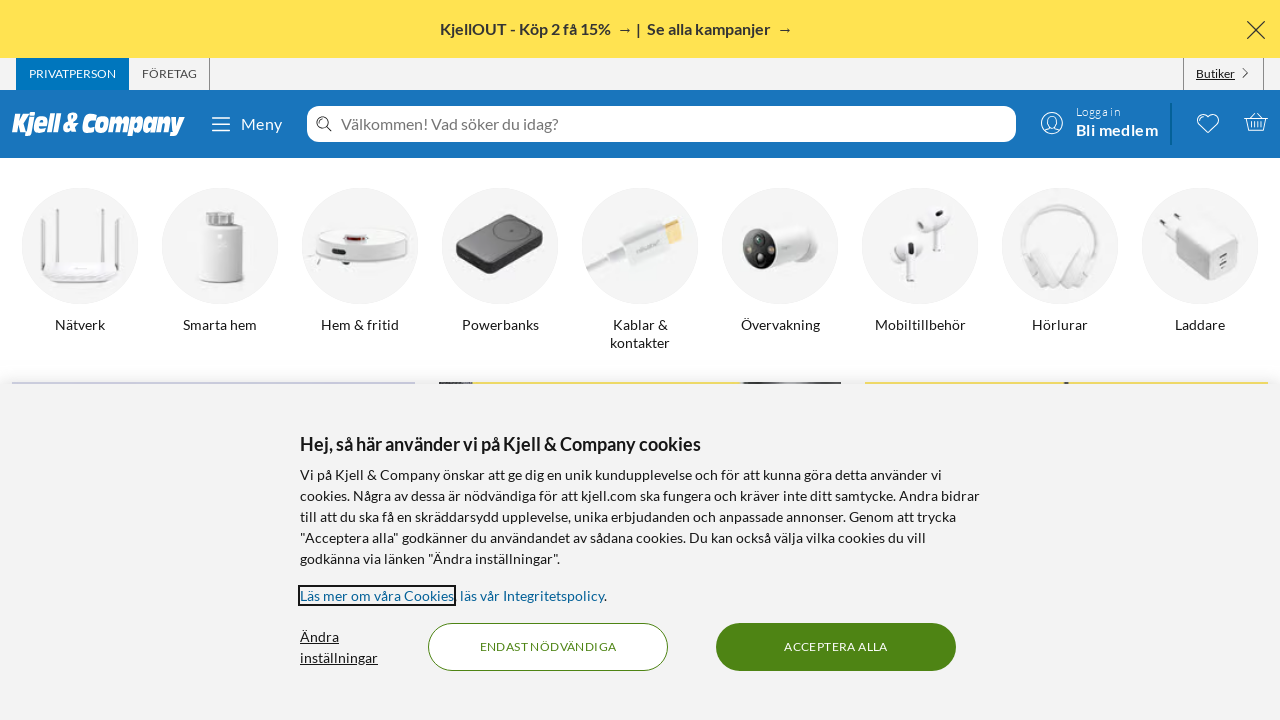

Verified page title contains 'kjell'
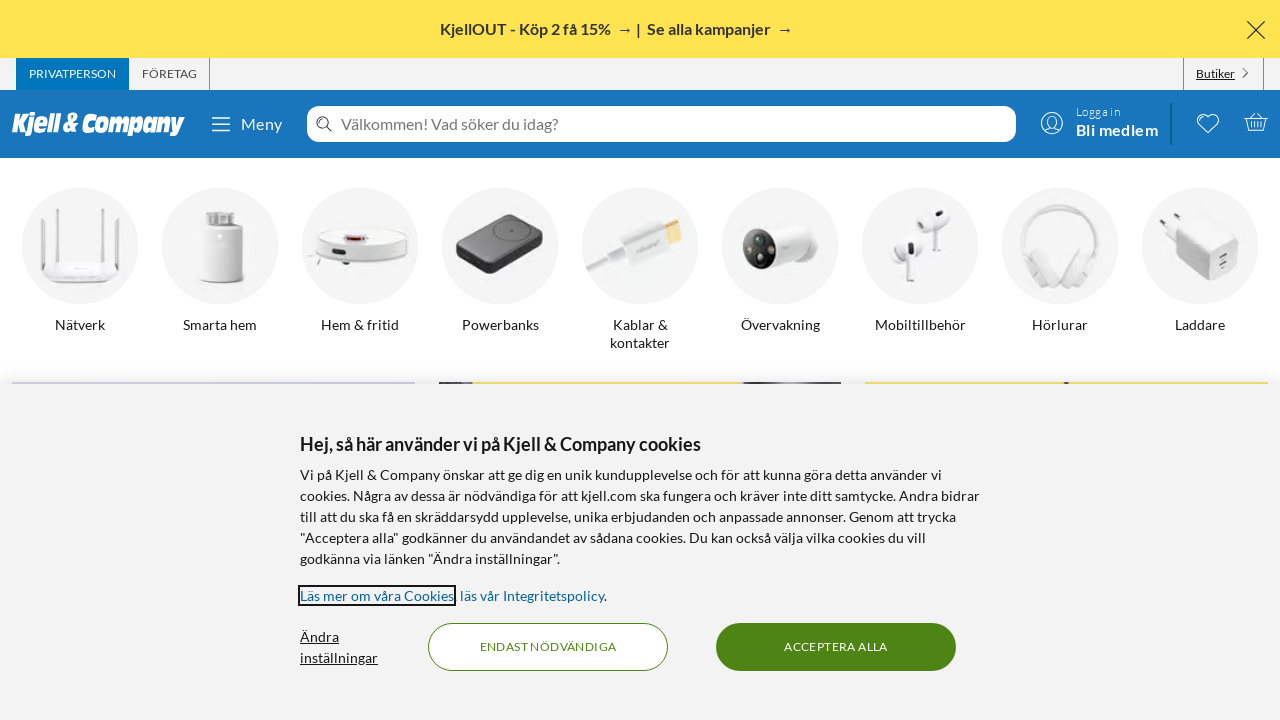

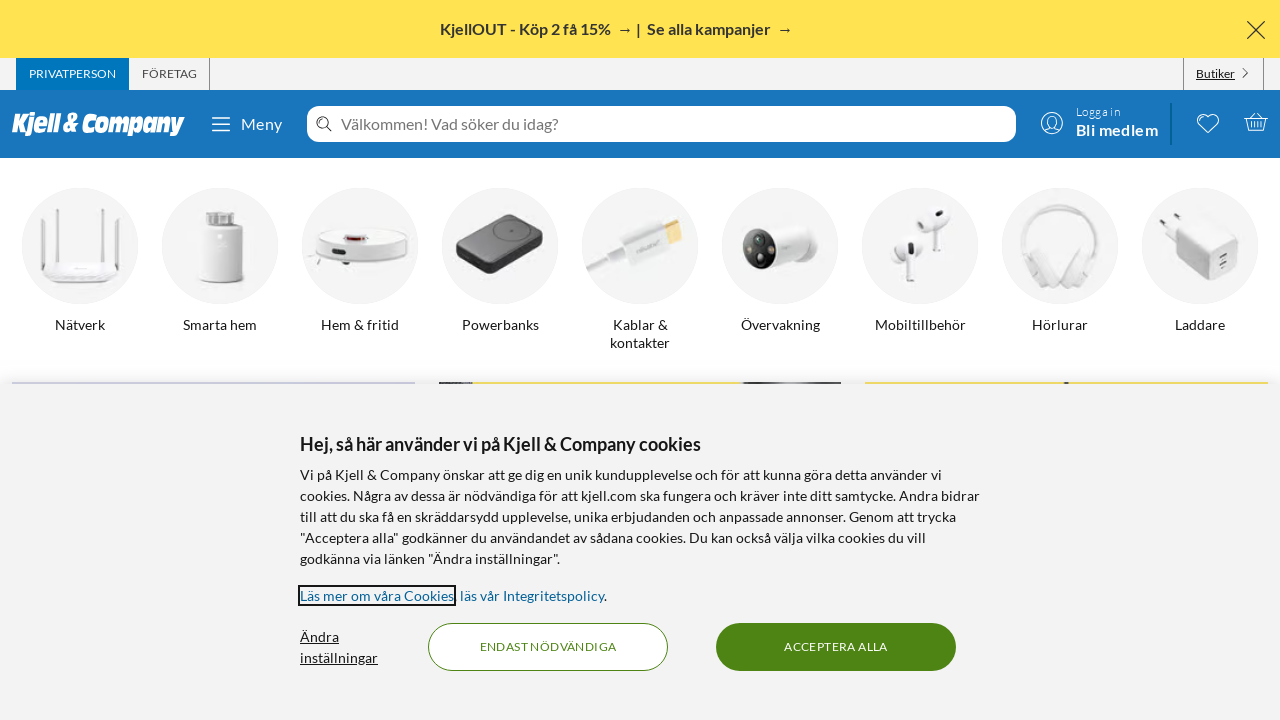